Tests clicking in the middle of a horizontal slider element and verifies the slider value displays 2.5

Starting URL: https://the-internet.herokuapp.com/horizontal_slider

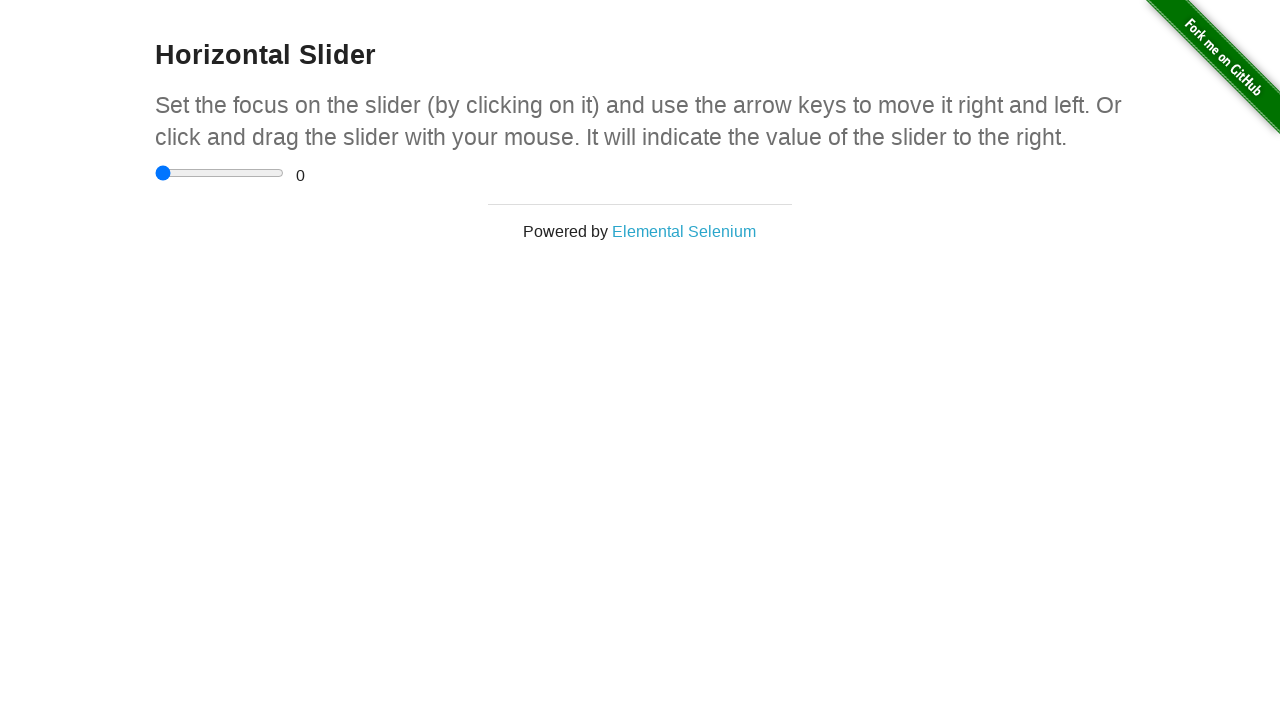

Waited for horizontal slider element to be visible
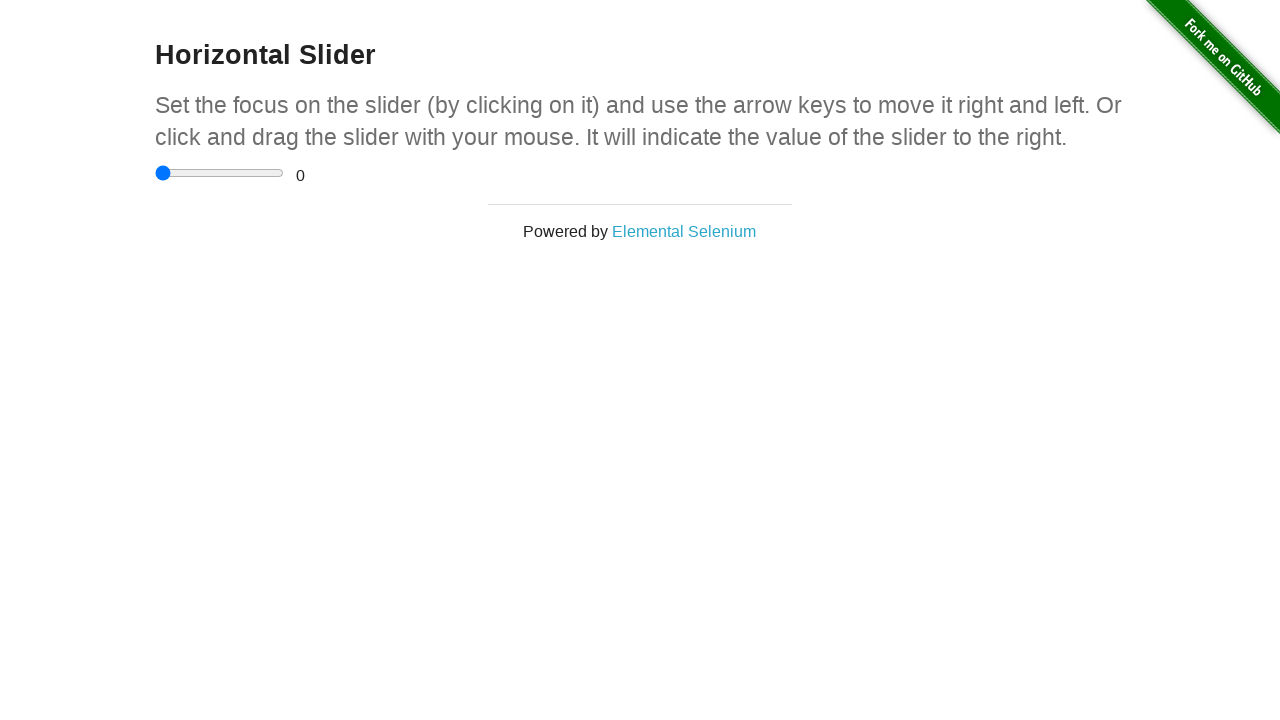

Clicked in the middle of the horizontal slider at (220, 173) on input[type='range']
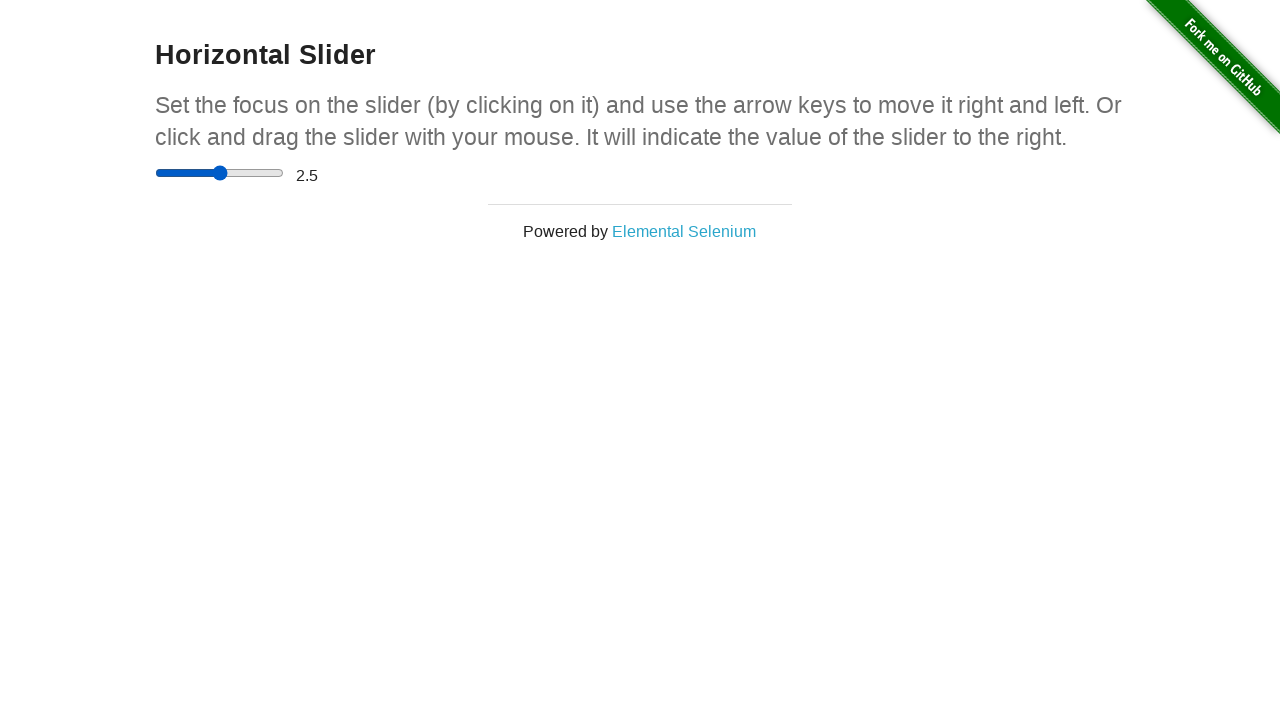

Waited for range value display element to be available
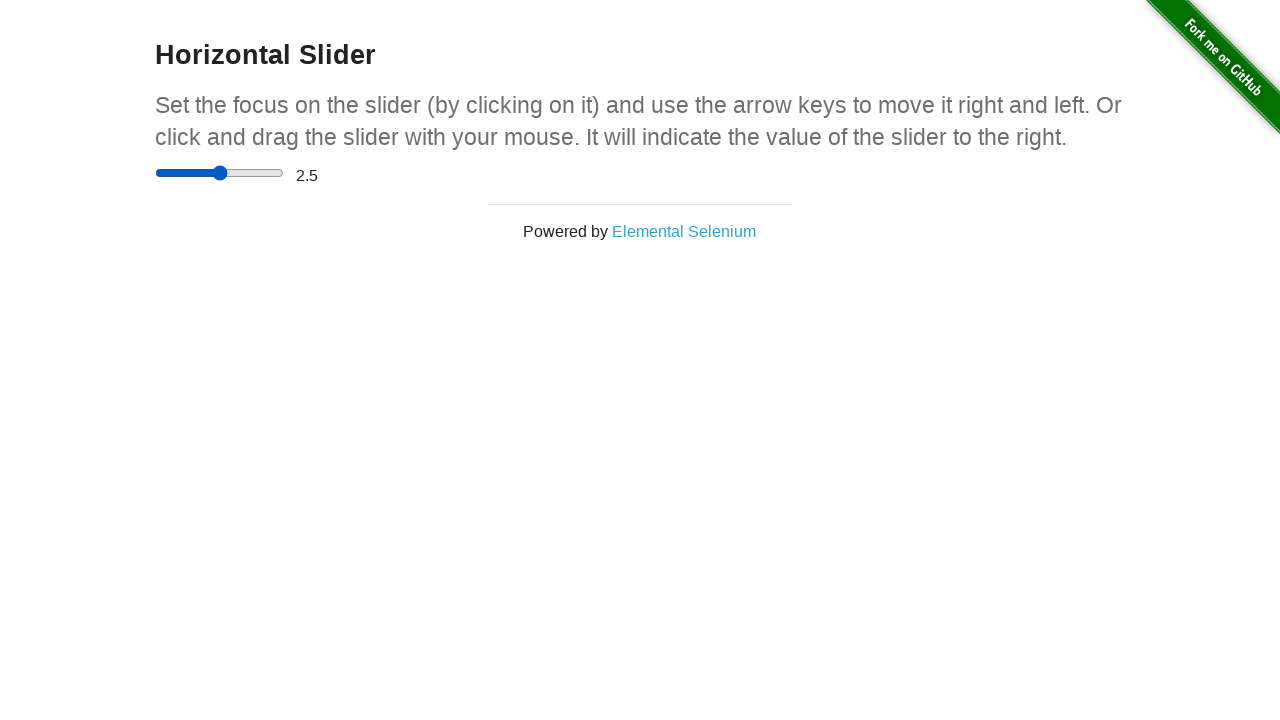

Verified slider value displays 2.5
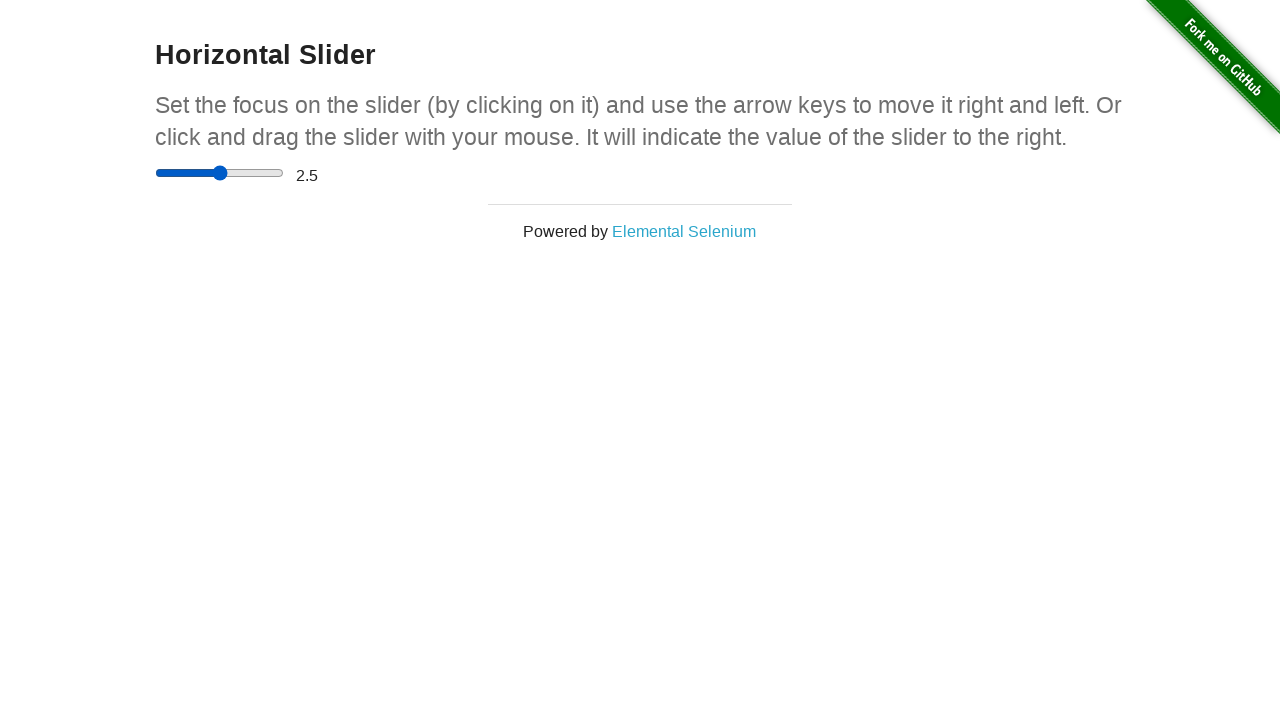

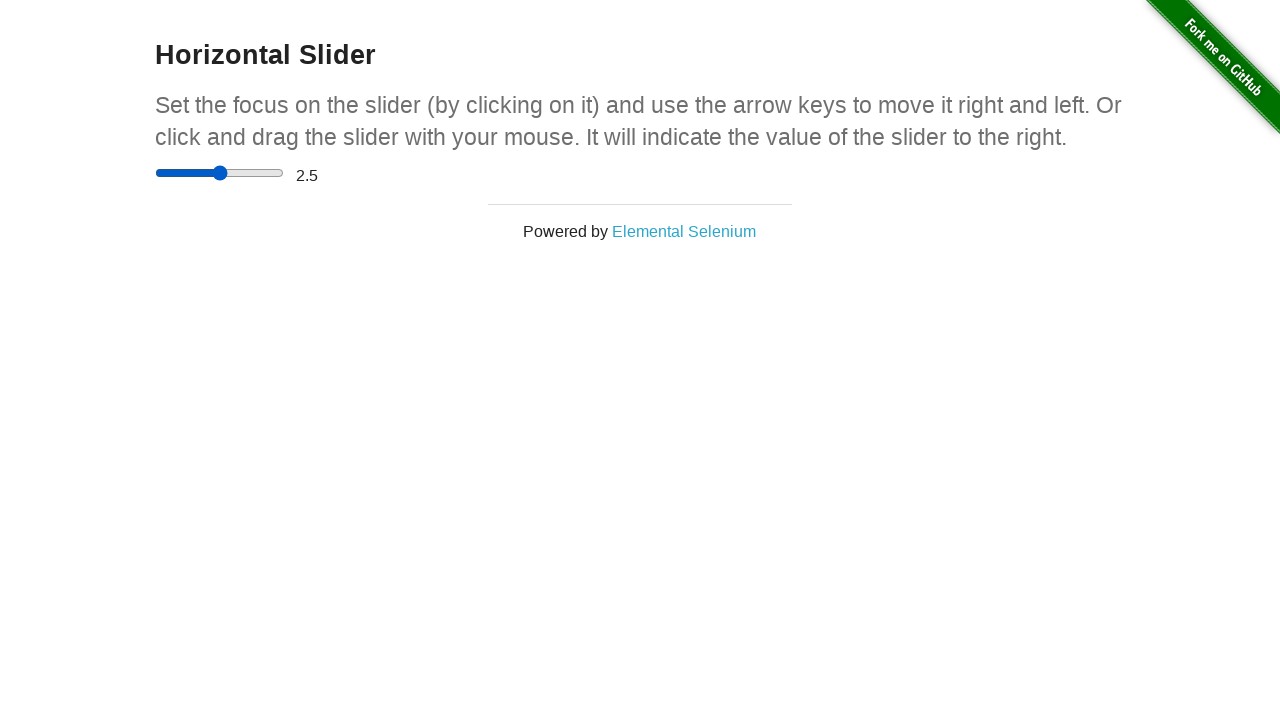